Demonstrates absolute and relative XPath usage by navigating to Elements category

Starting URL: https://demoqa.com/

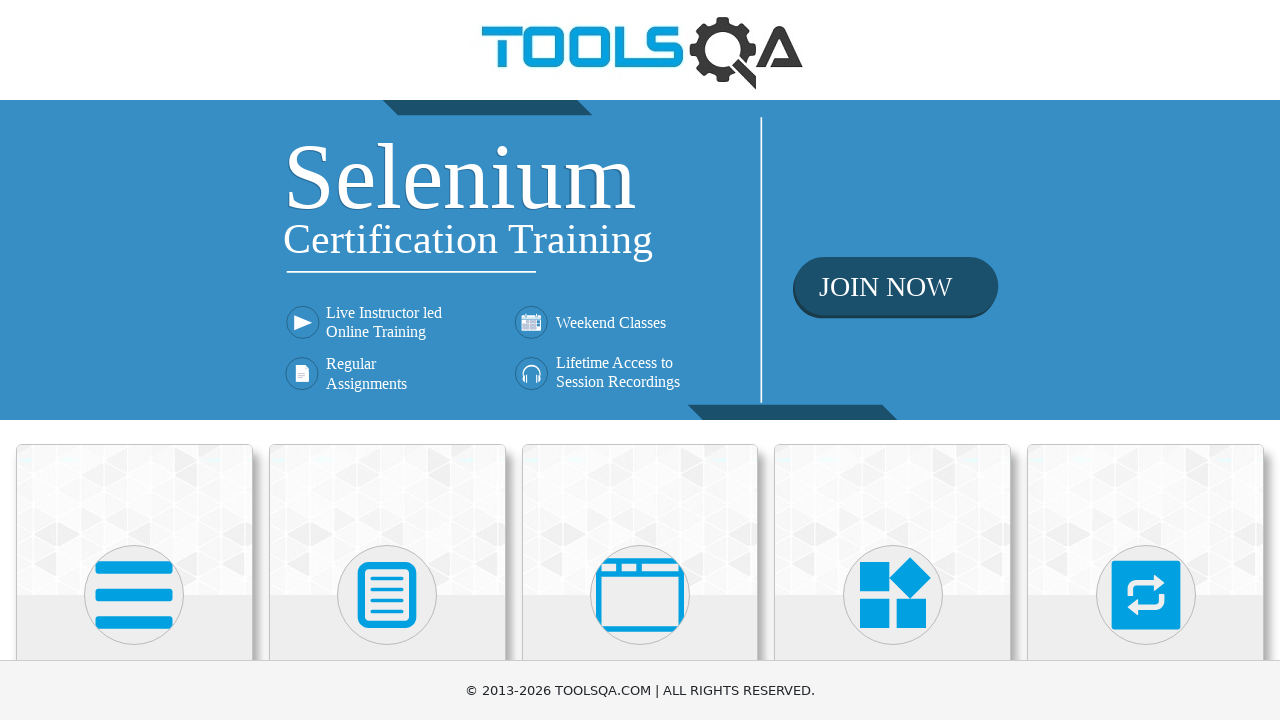

Clicked on Elements category using relative XPath at (134, 360) on xpath=//div[@class='card-body']
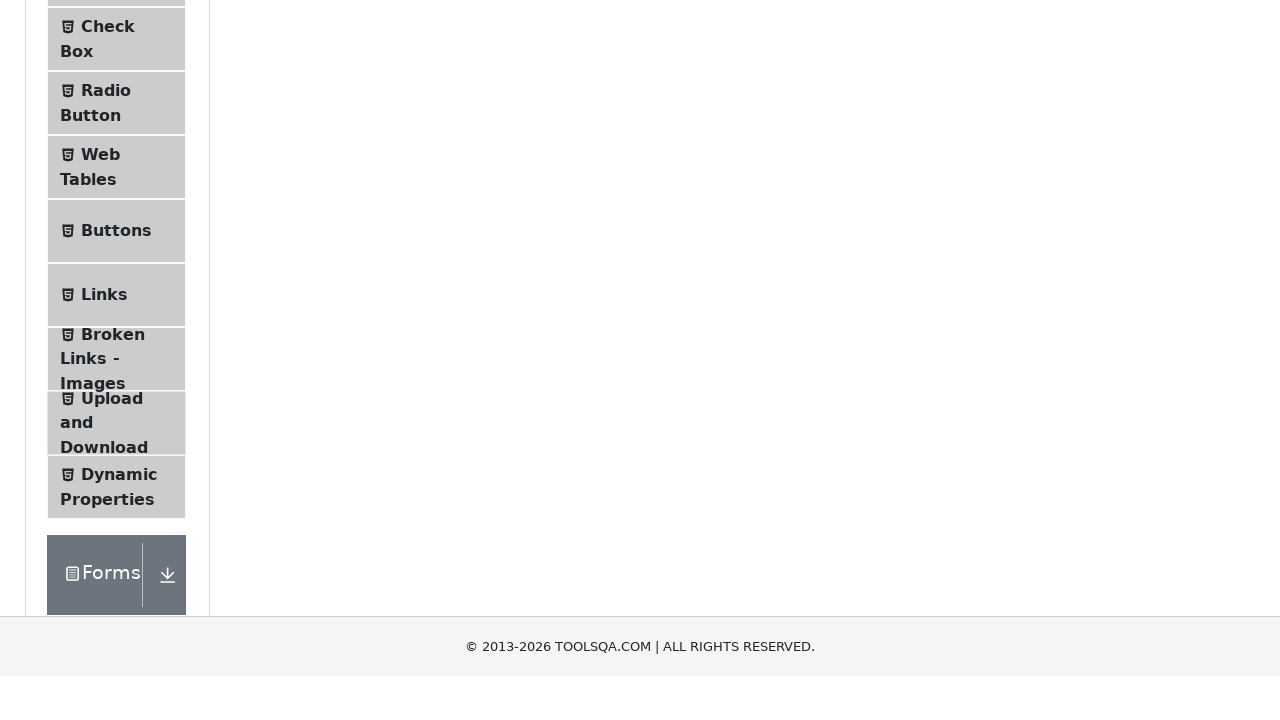

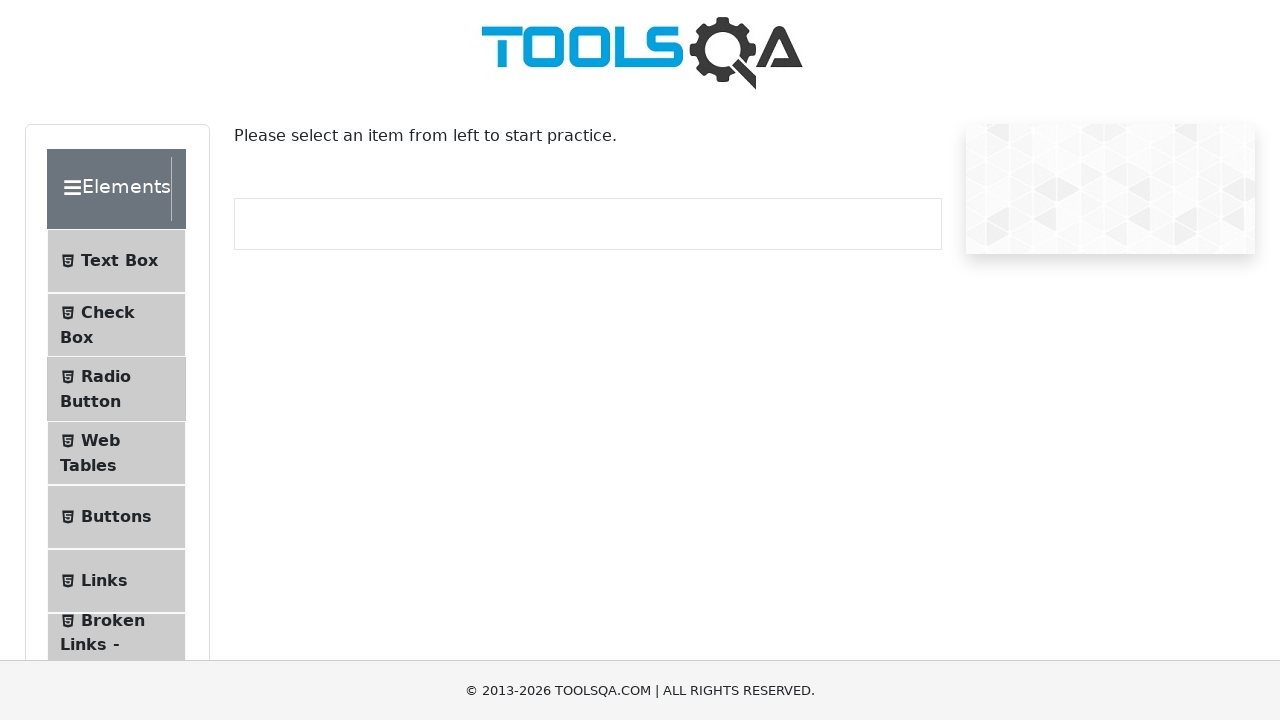